Navigates to Form Authentication page, enters username and verifies h4 element exists

Starting URL: https://the-internet.herokuapp.com/

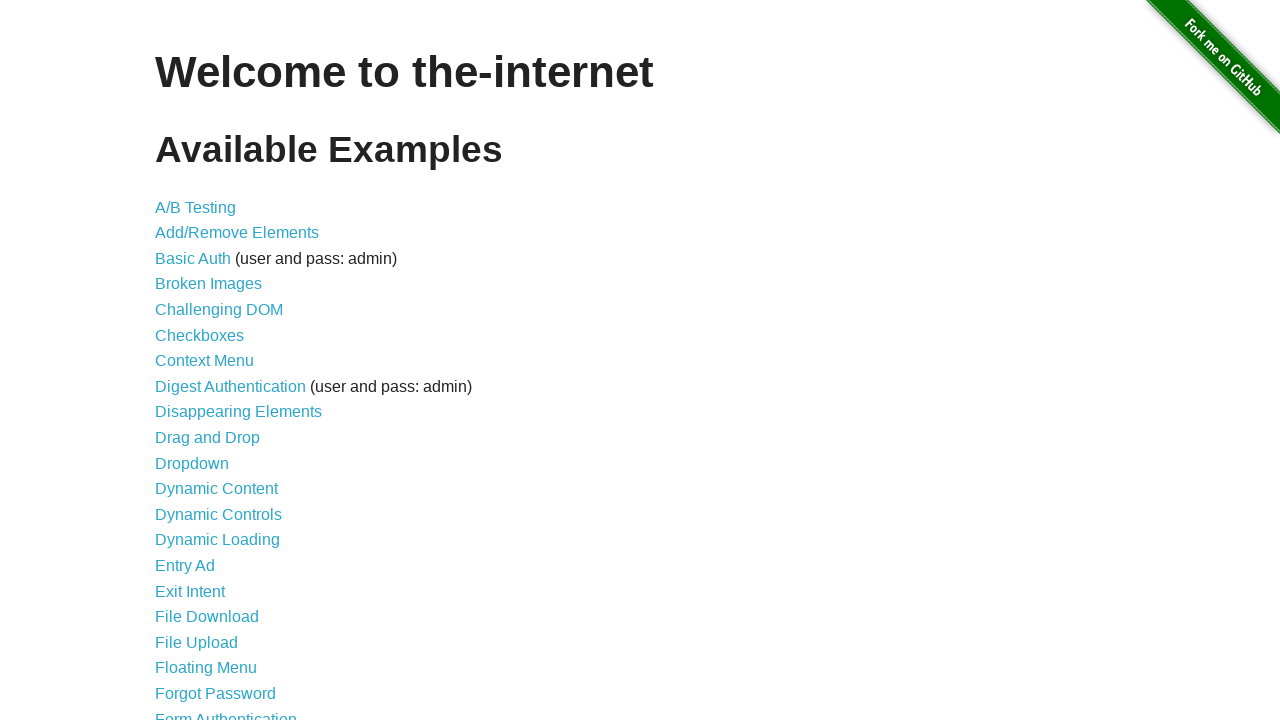

Clicked on Form Authentication link at (226, 712) on text=Form Authentication
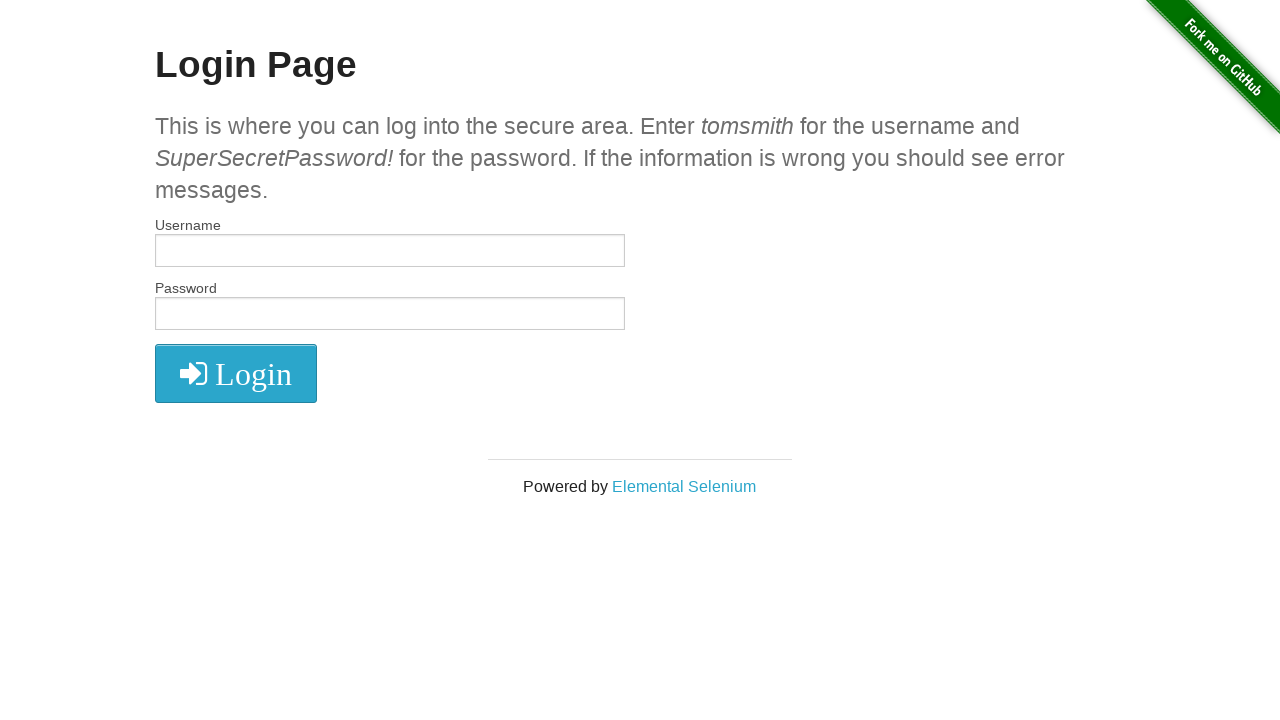

Entered username 'tomsmith' in text input field on input[type="text"]
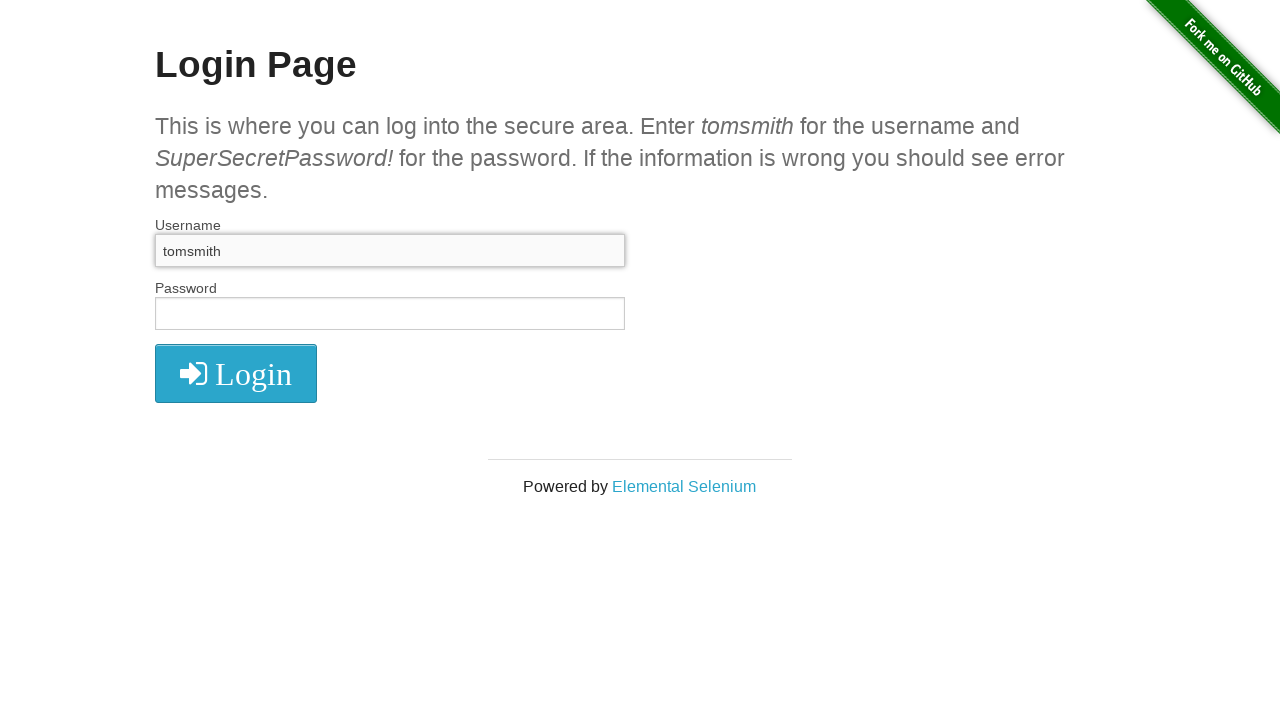

Located h4 element on page
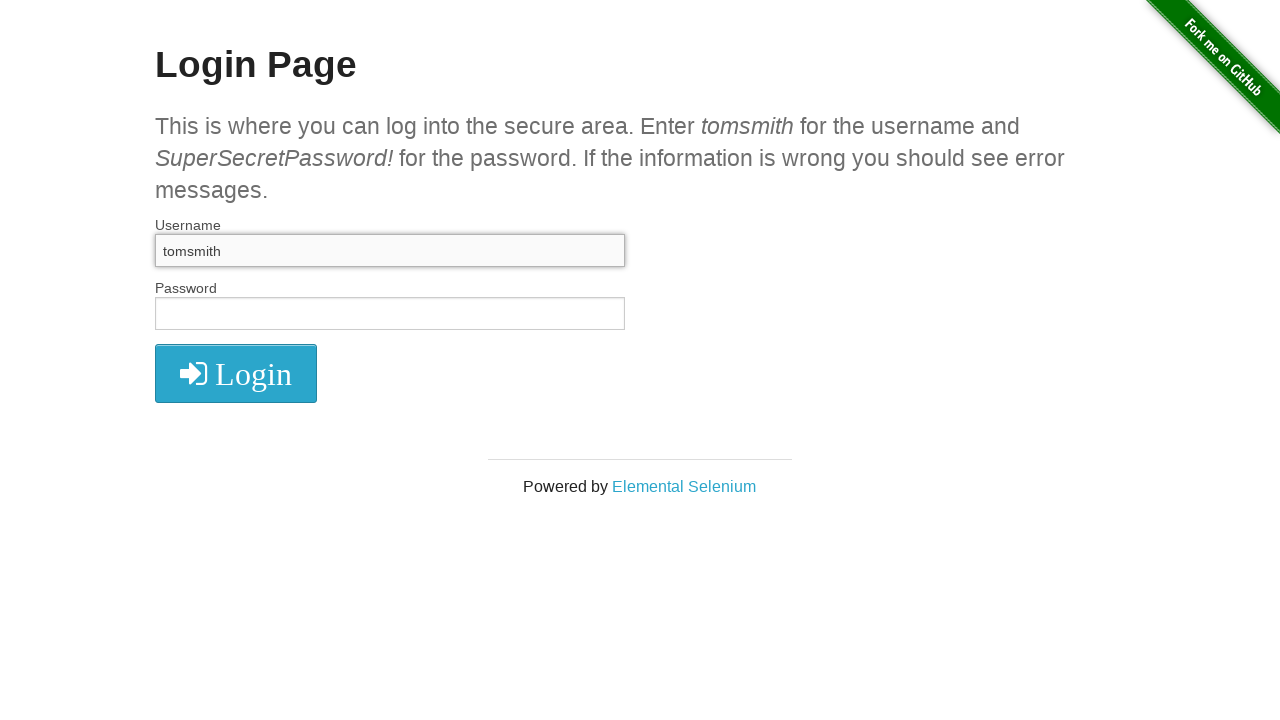

Printed h4 element
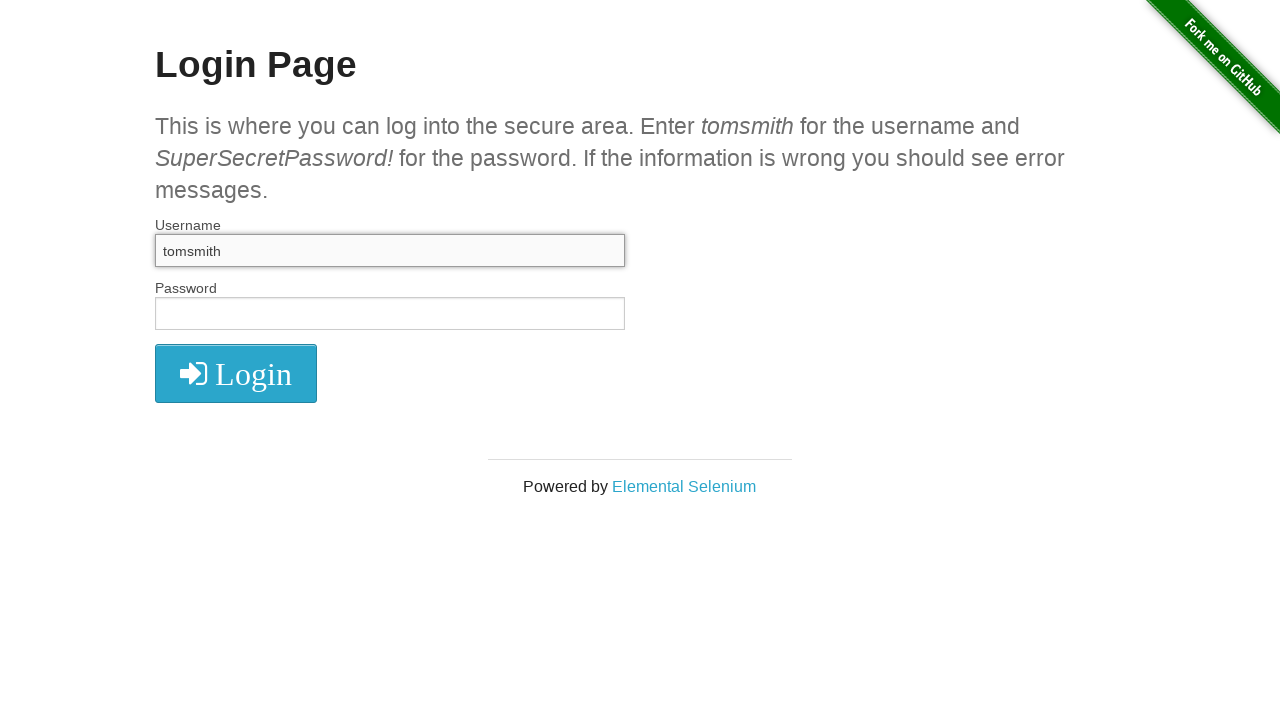

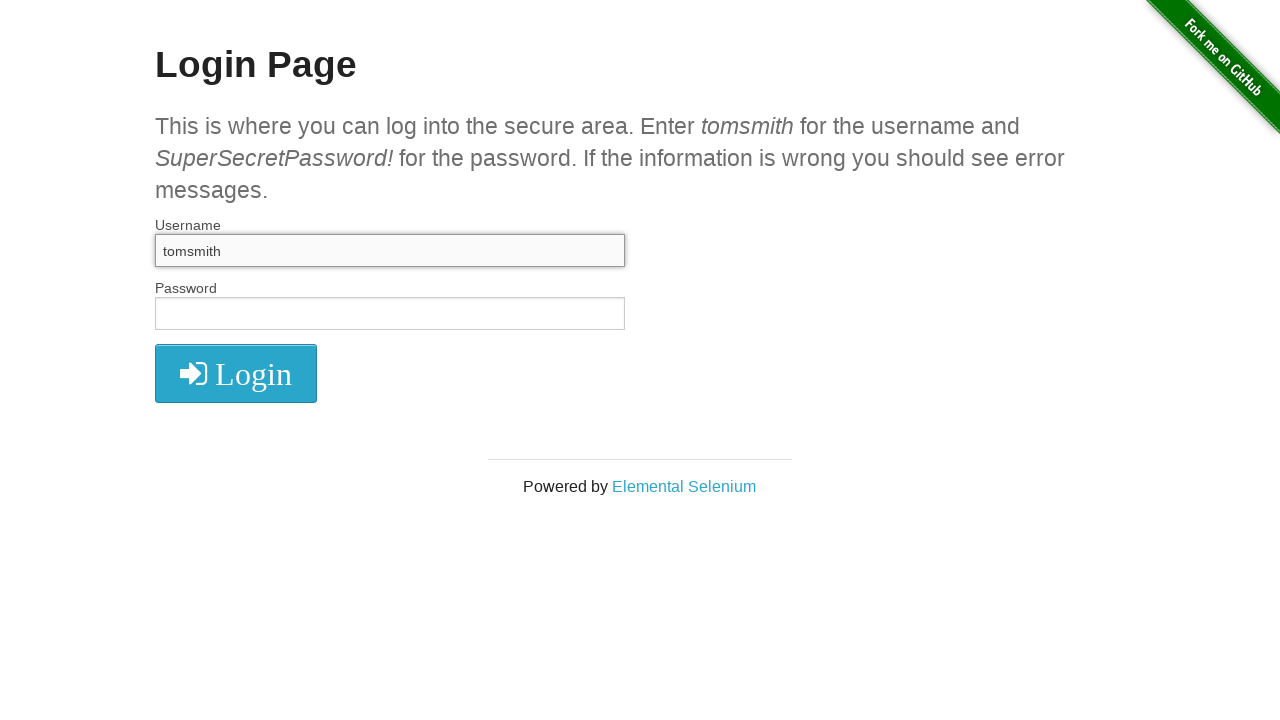